Navigates to Hacker News, verifies posts are loaded on the page, and clicks through to the next page using the "More" link to test pagination functionality.

Starting URL: https://news.ycombinator.com/

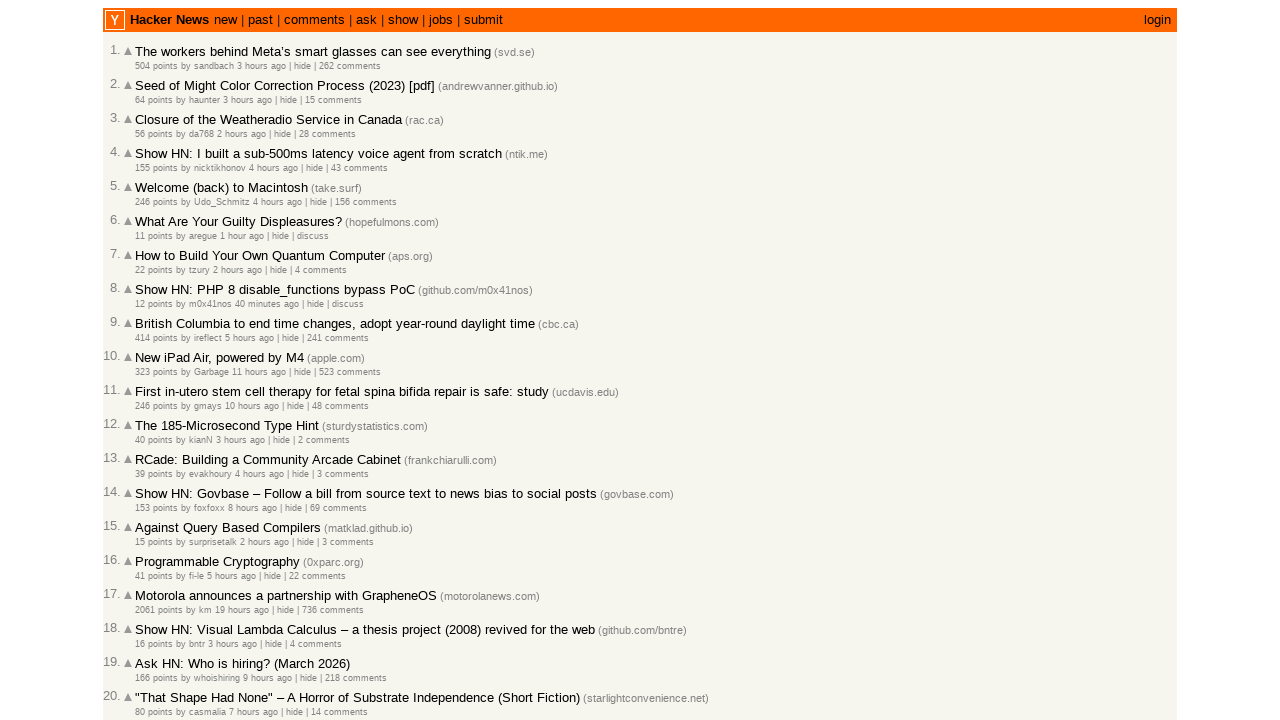

Waited for posts to load on Hacker News homepage
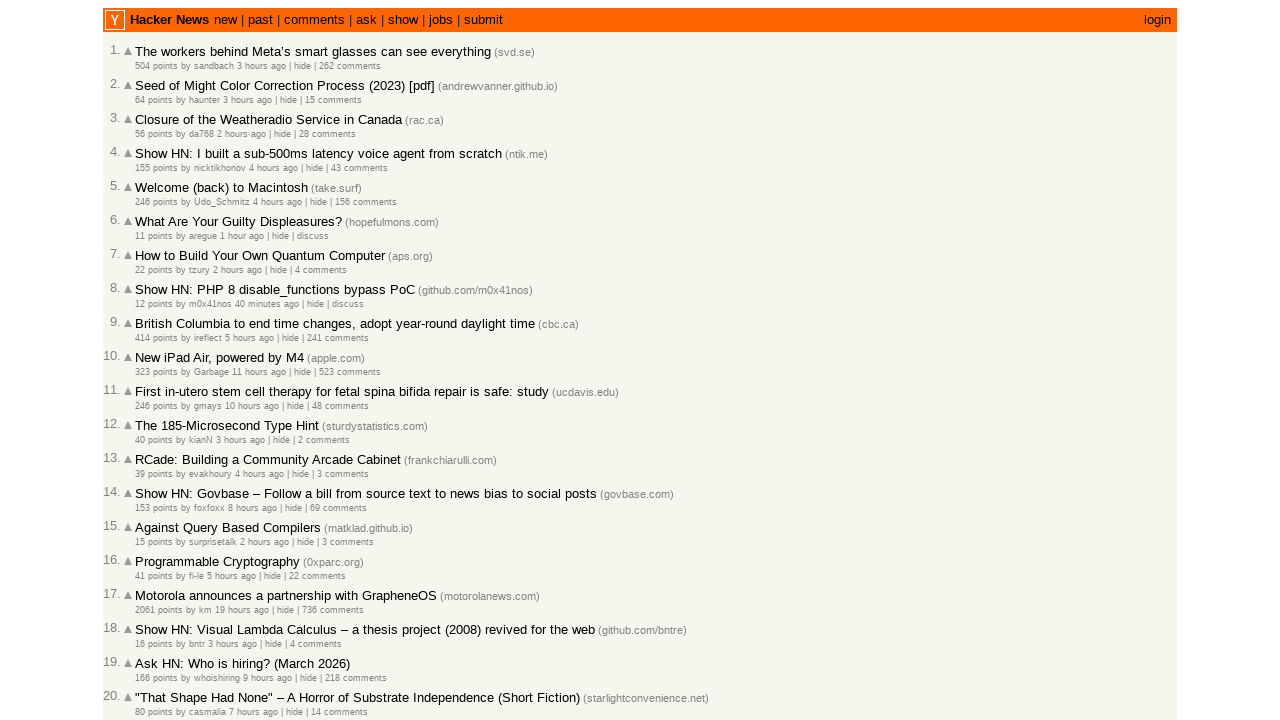

Verified 30 posts are present on the page
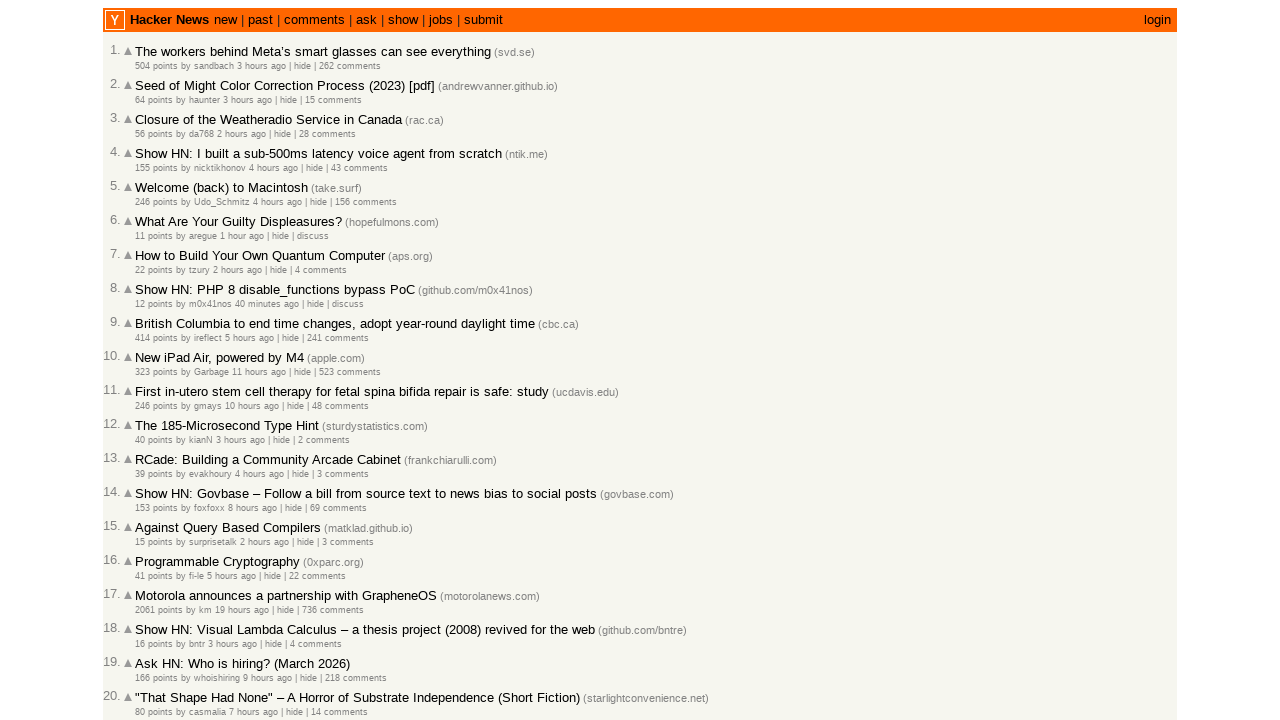

Assertion passed: posts are present on the page
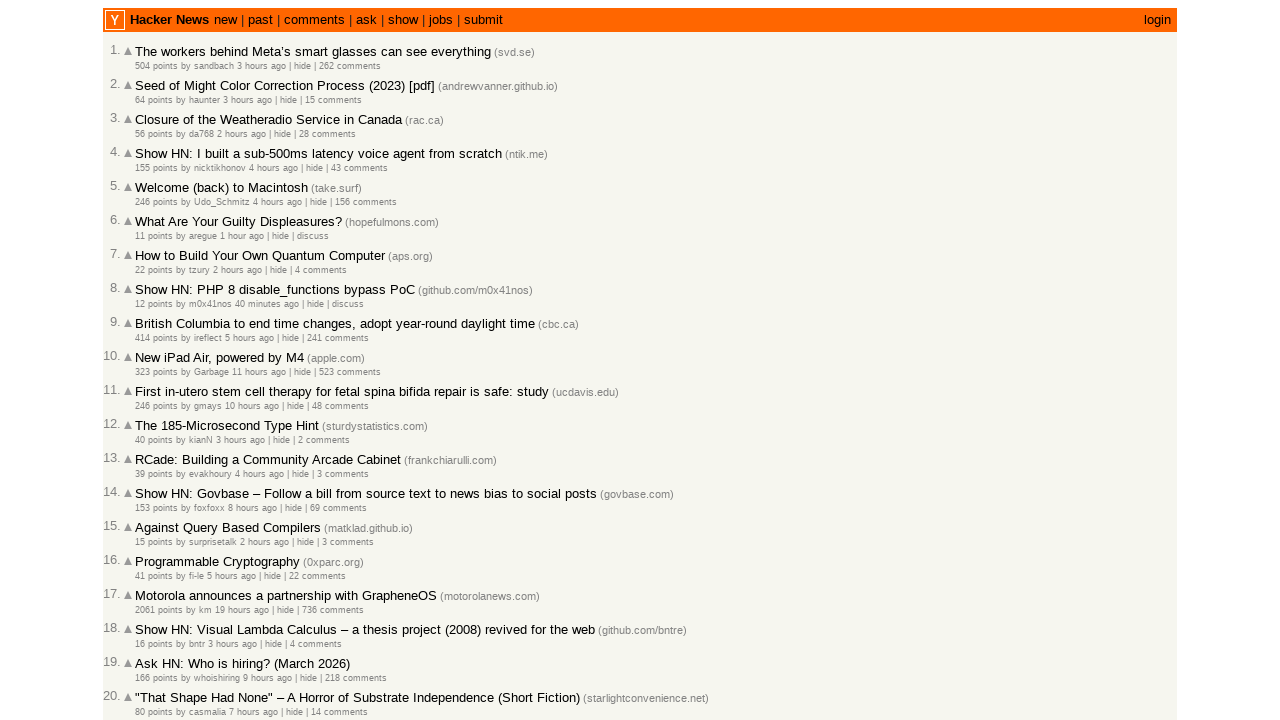

Clicked the 'More' link to navigate to the next page at (149, 616) on .morelink
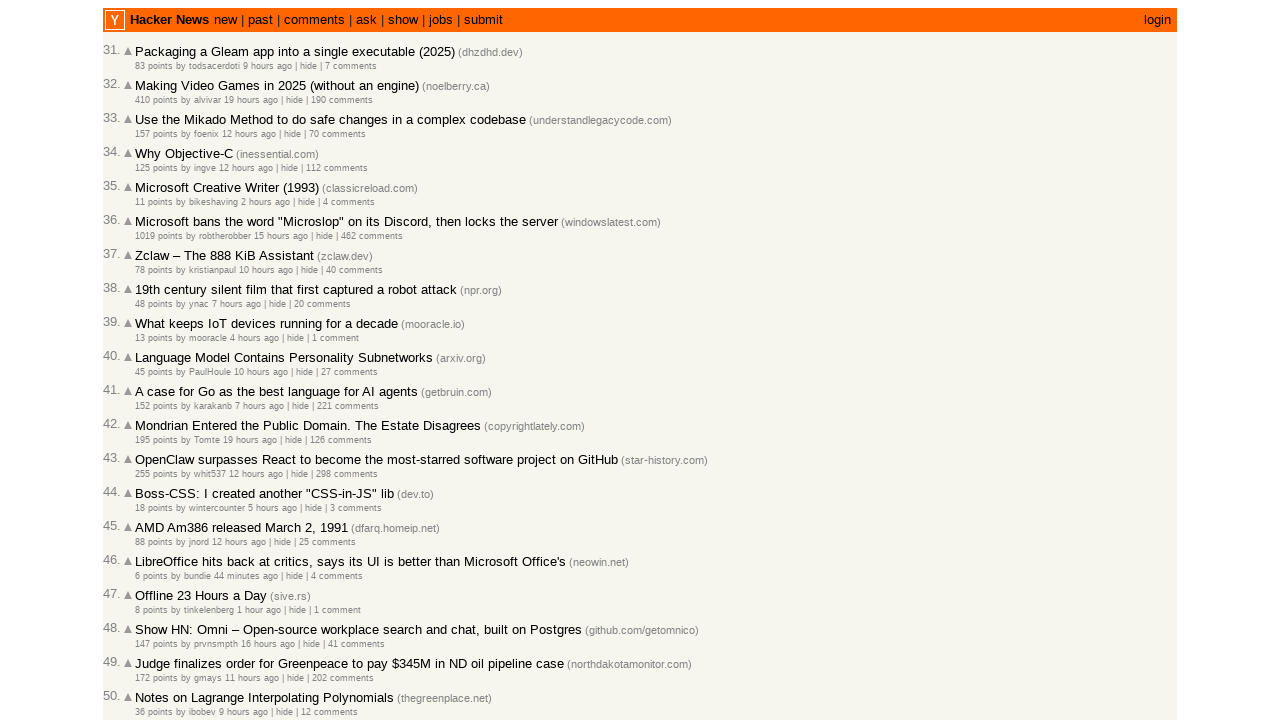

Waited for next page posts to load
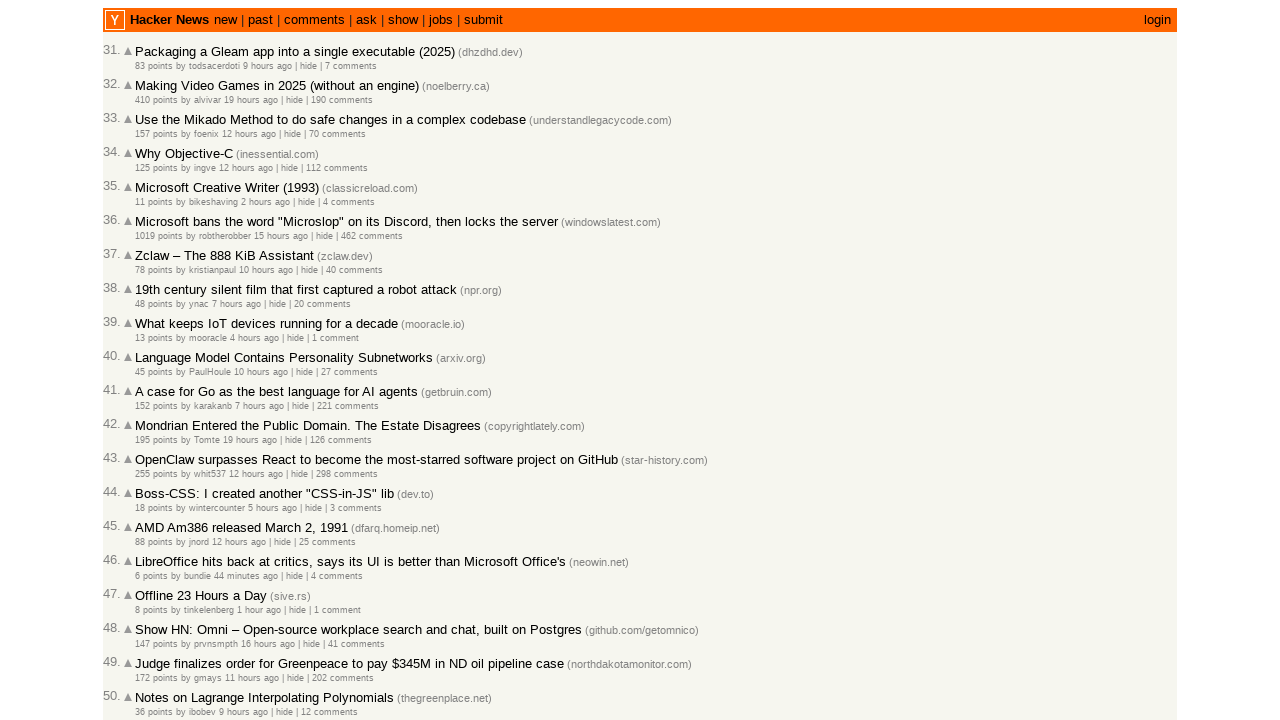

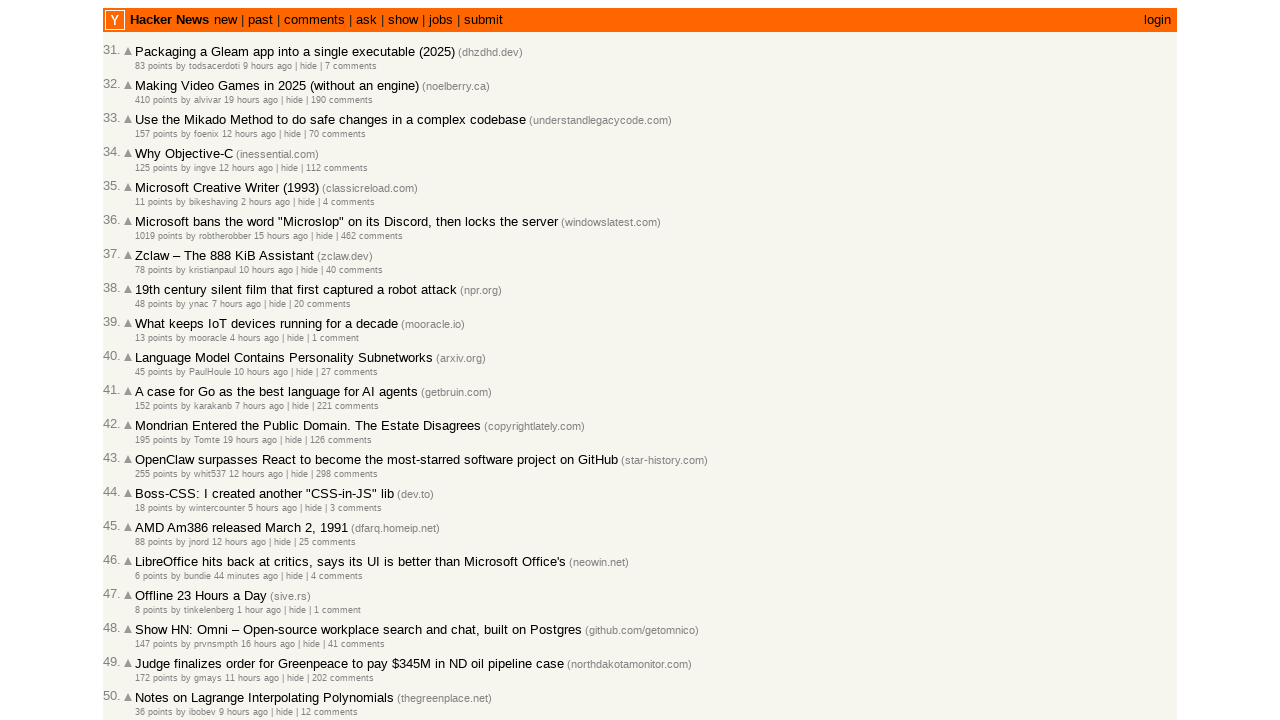